Verifies that the default selected option in the dropdown is "Please select an option"

Starting URL: http://the-internet.herokuapp.com/

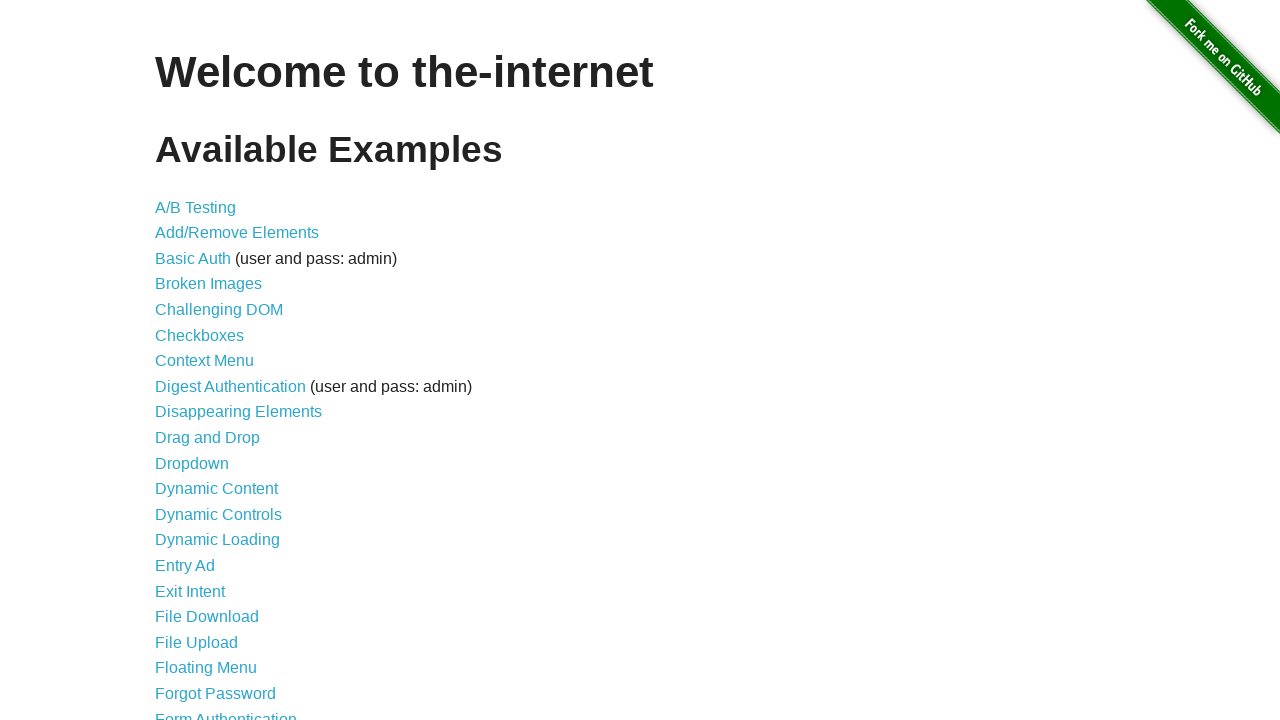

Clicked on dropdown link to navigate to dropdown page at (192, 463) on a[href='/dropdown']
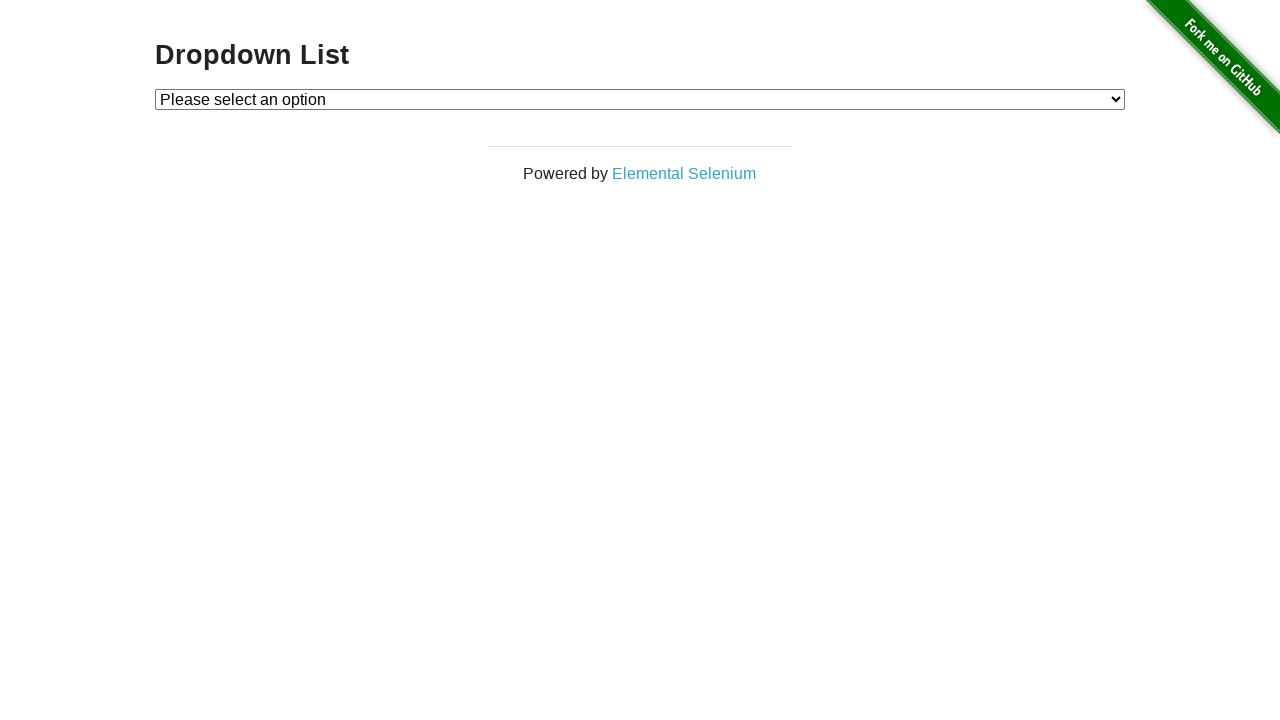

Located dropdown element with id 'dropdown'
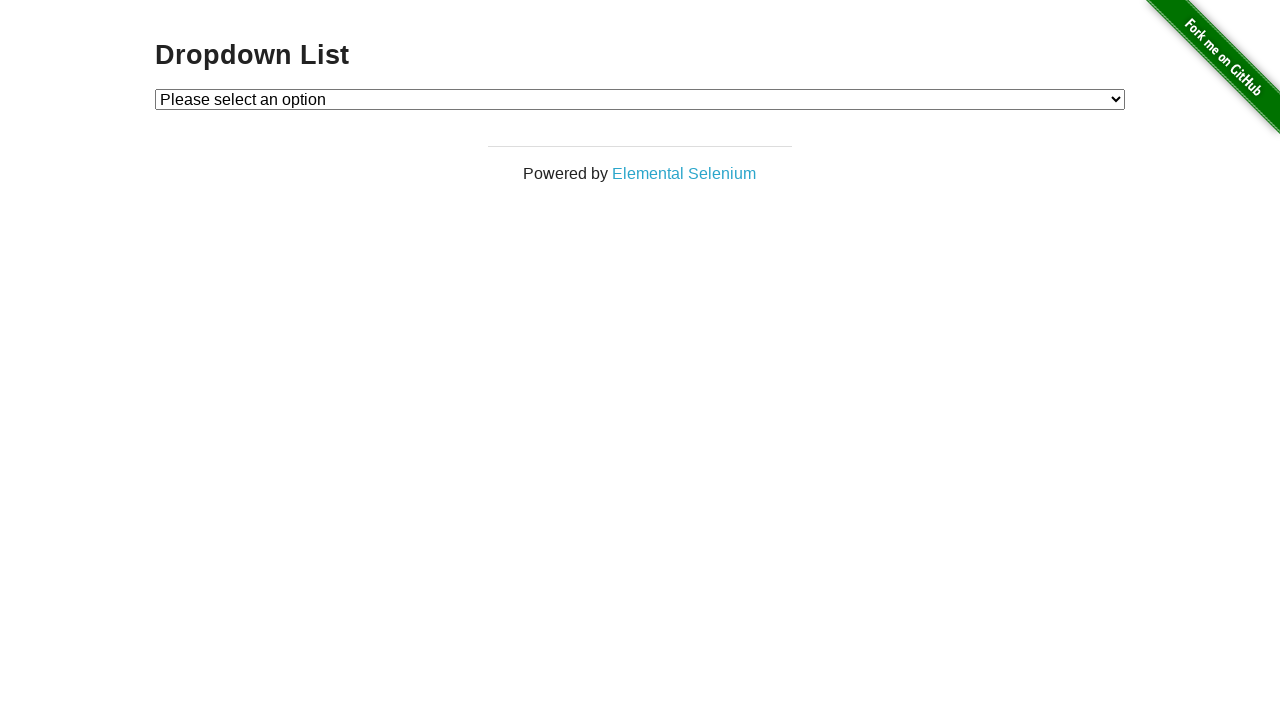

Retrieved text content of the currently selected option in dropdown
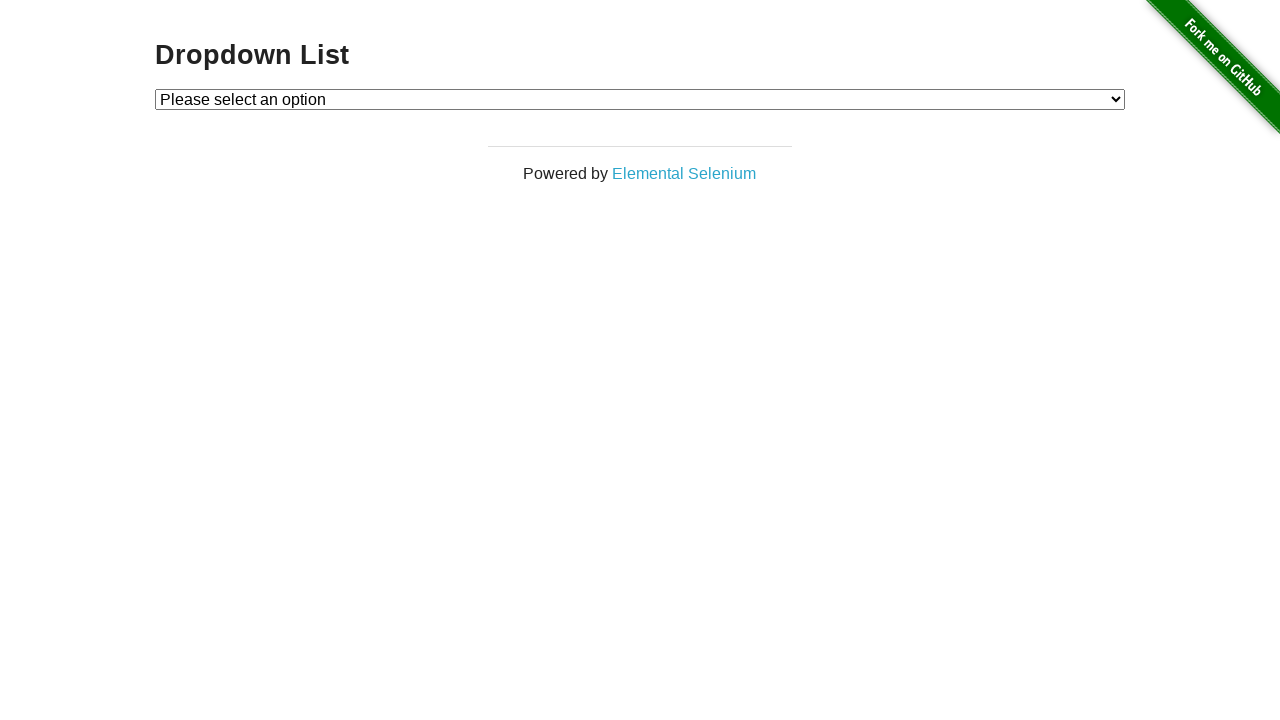

Verified that default selected option is 'Please select an option'
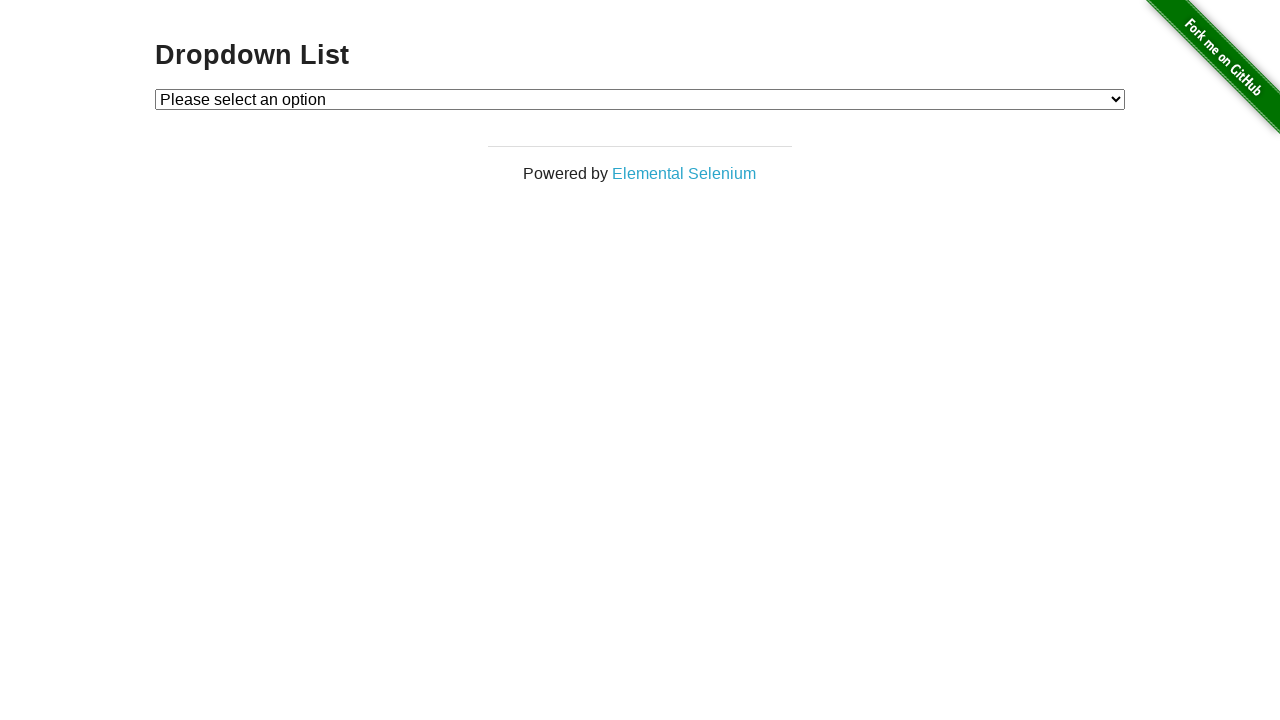

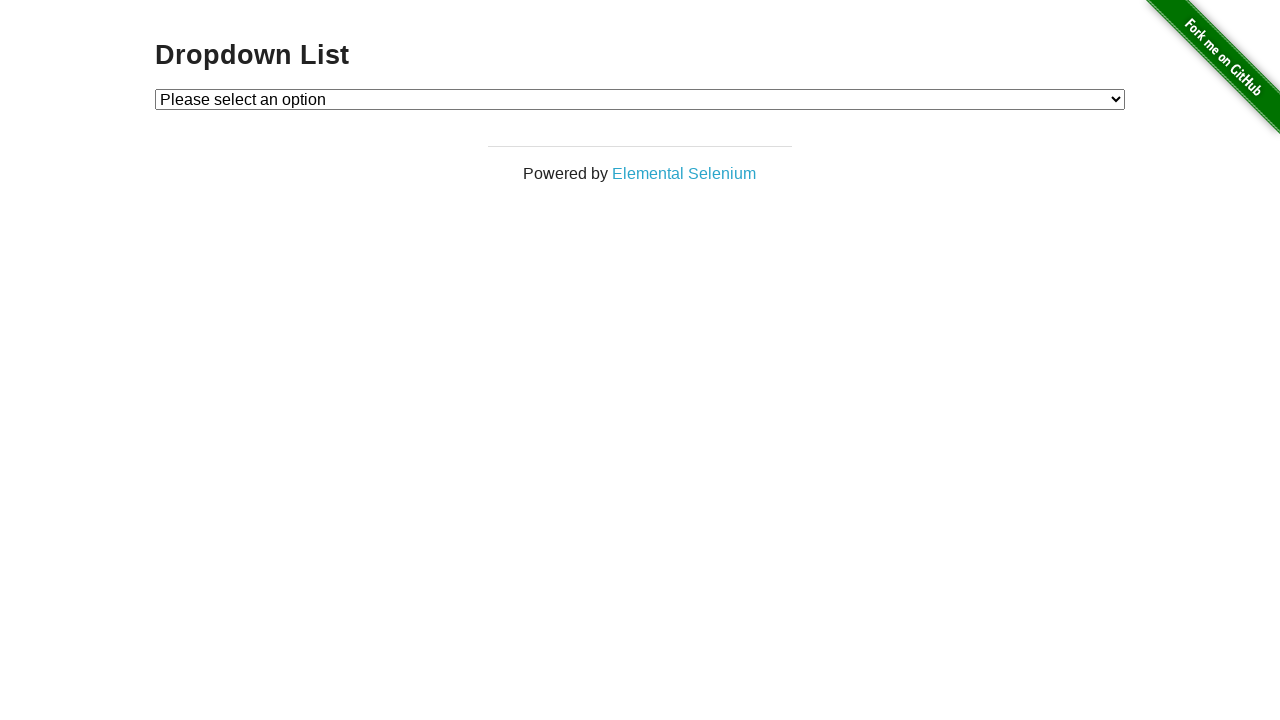